Tests that clicking Clear completed button removes completed items from the list

Starting URL: https://demo.playwright.dev/todomvc

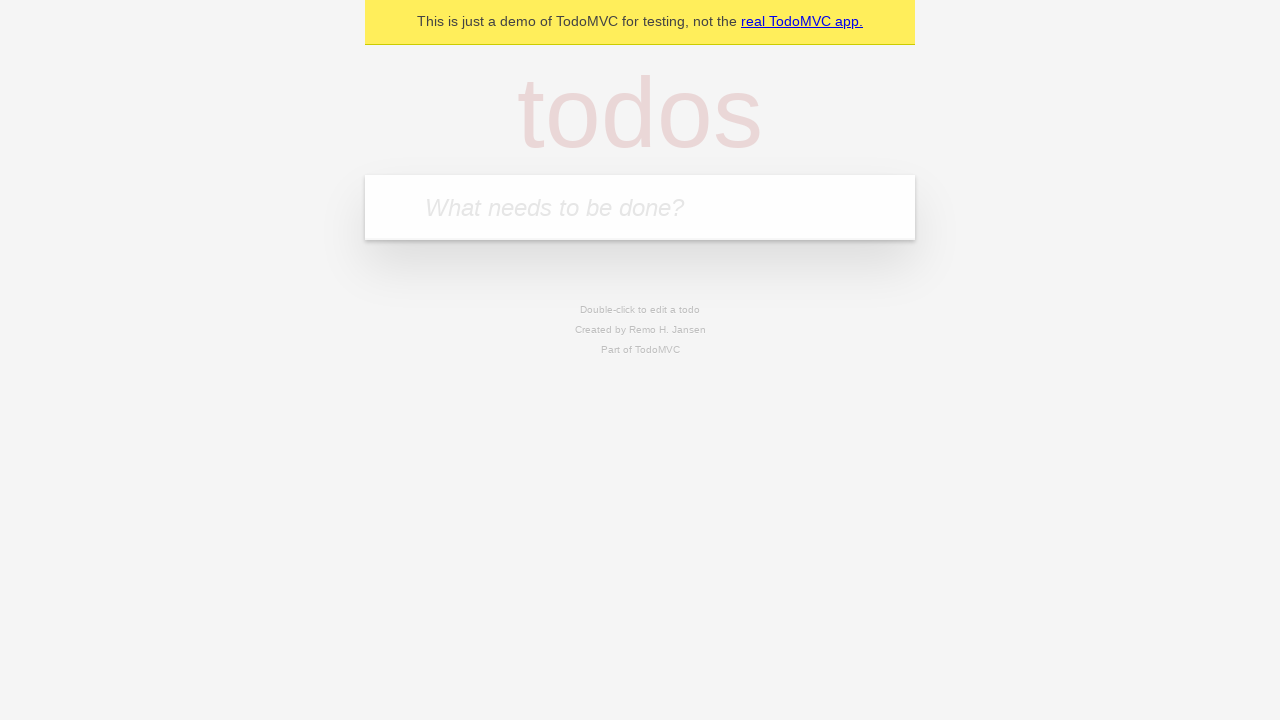

Filled todo input with 'buy some cheese' on internal:attr=[placeholder="What needs to be done?"i]
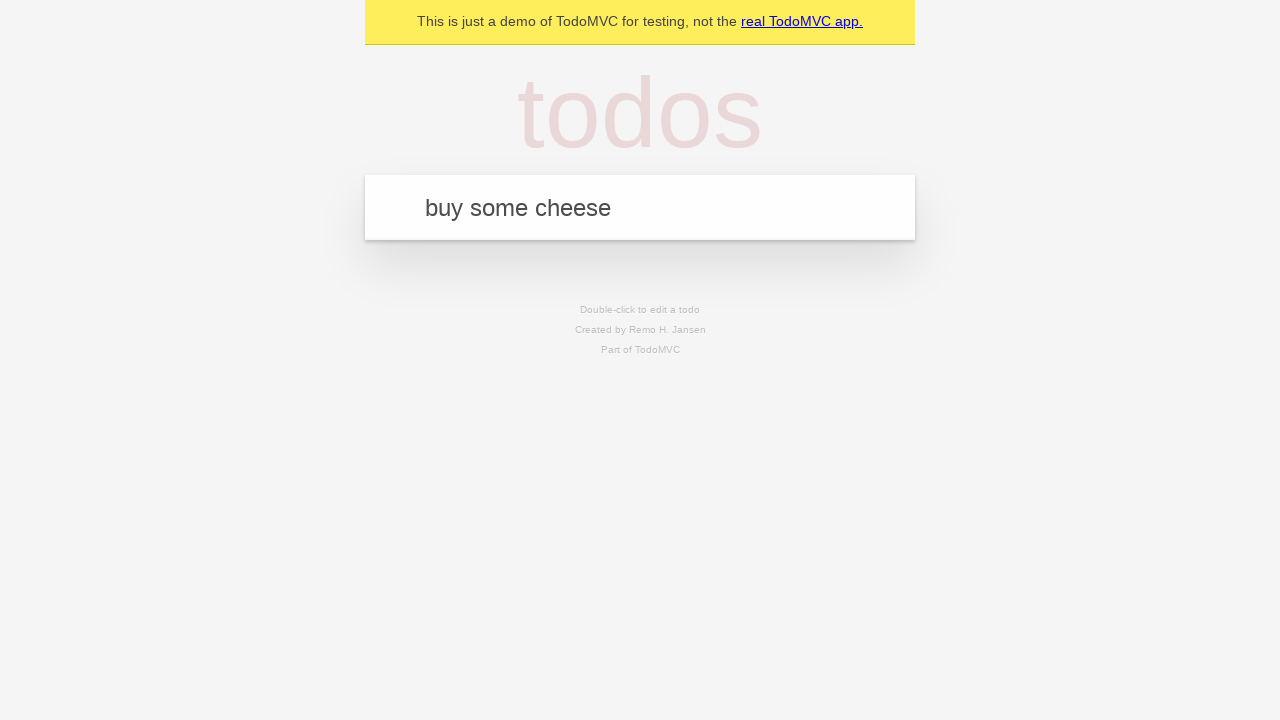

Pressed Enter to create first todo item on internal:attr=[placeholder="What needs to be done?"i]
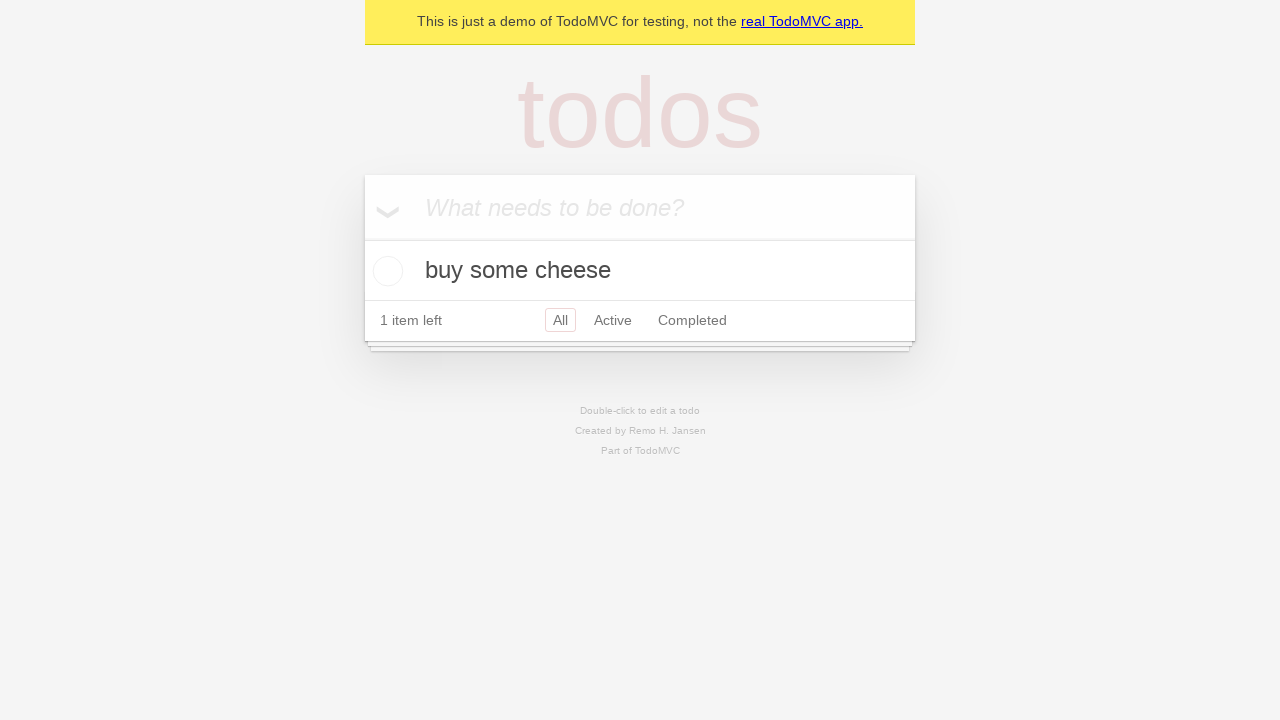

Filled todo input with 'feed the cat' on internal:attr=[placeholder="What needs to be done?"i]
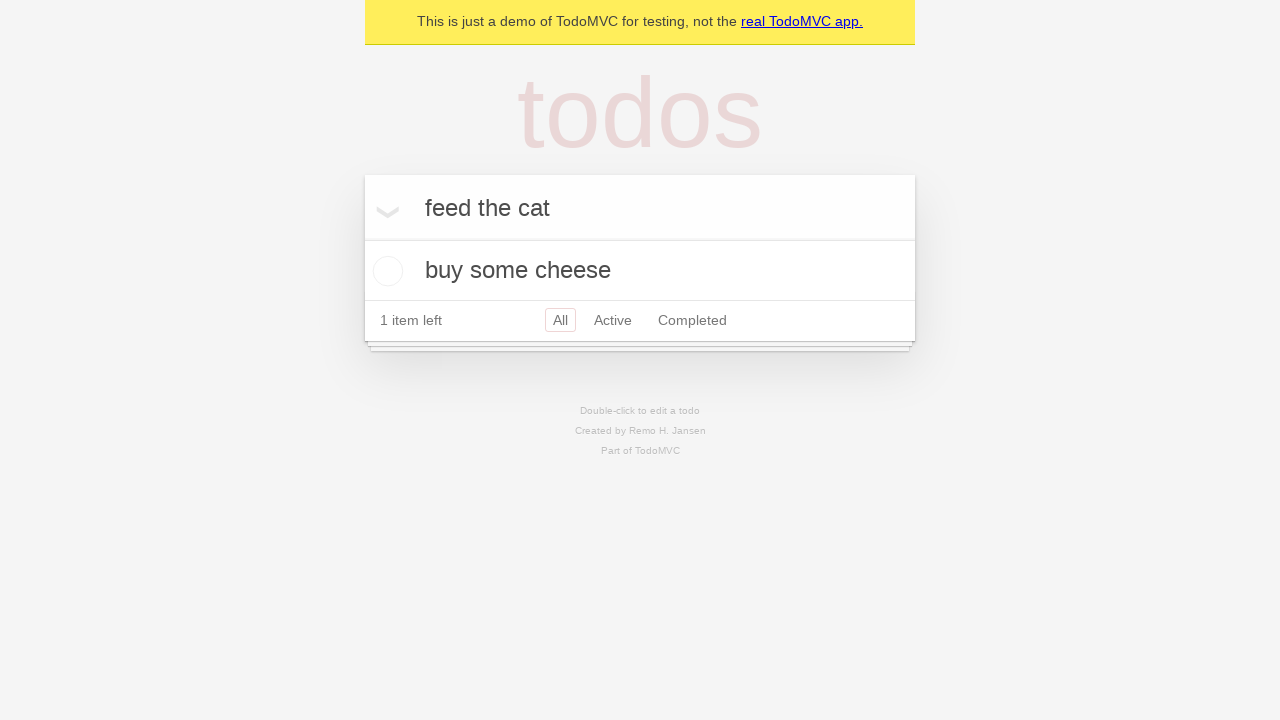

Pressed Enter to create second todo item on internal:attr=[placeholder="What needs to be done?"i]
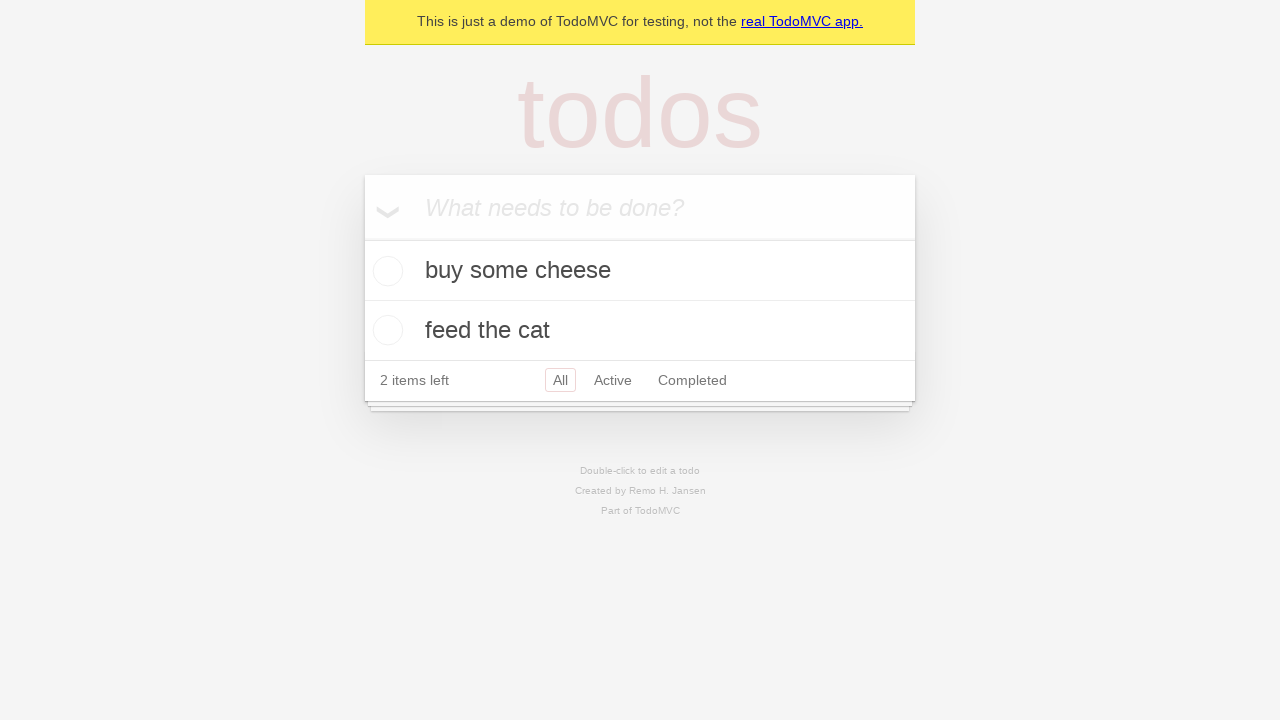

Filled todo input with 'book a doctors appointment' on internal:attr=[placeholder="What needs to be done?"i]
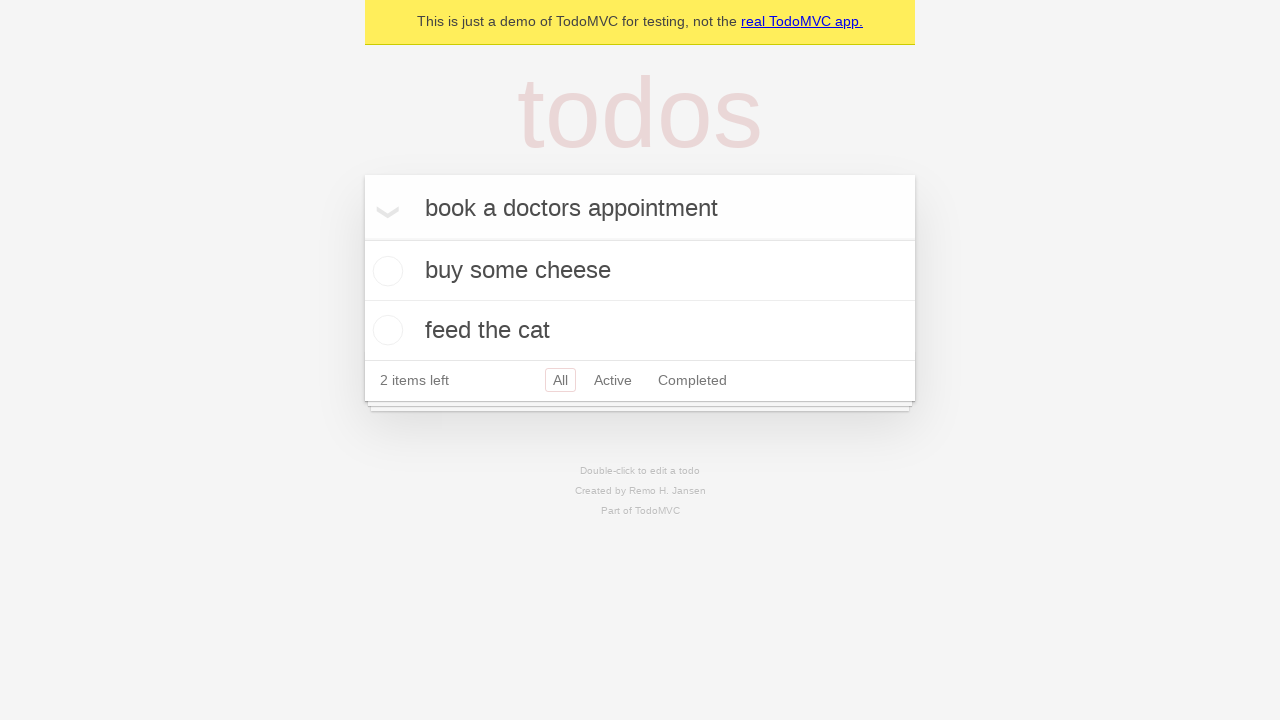

Pressed Enter to create third todo item on internal:attr=[placeholder="What needs to be done?"i]
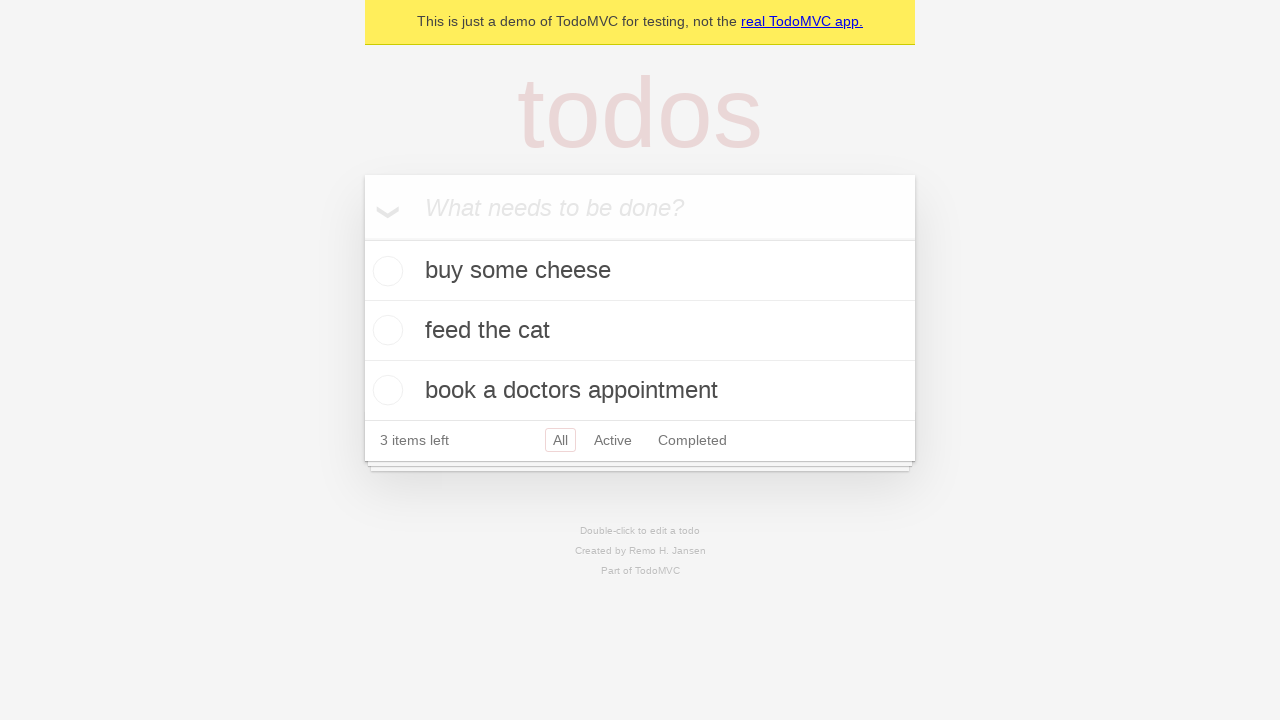

Checked the second todo item checkbox at (385, 330) on internal:testid=[data-testid="todo-item"s] >> nth=1 >> internal:role=checkbox
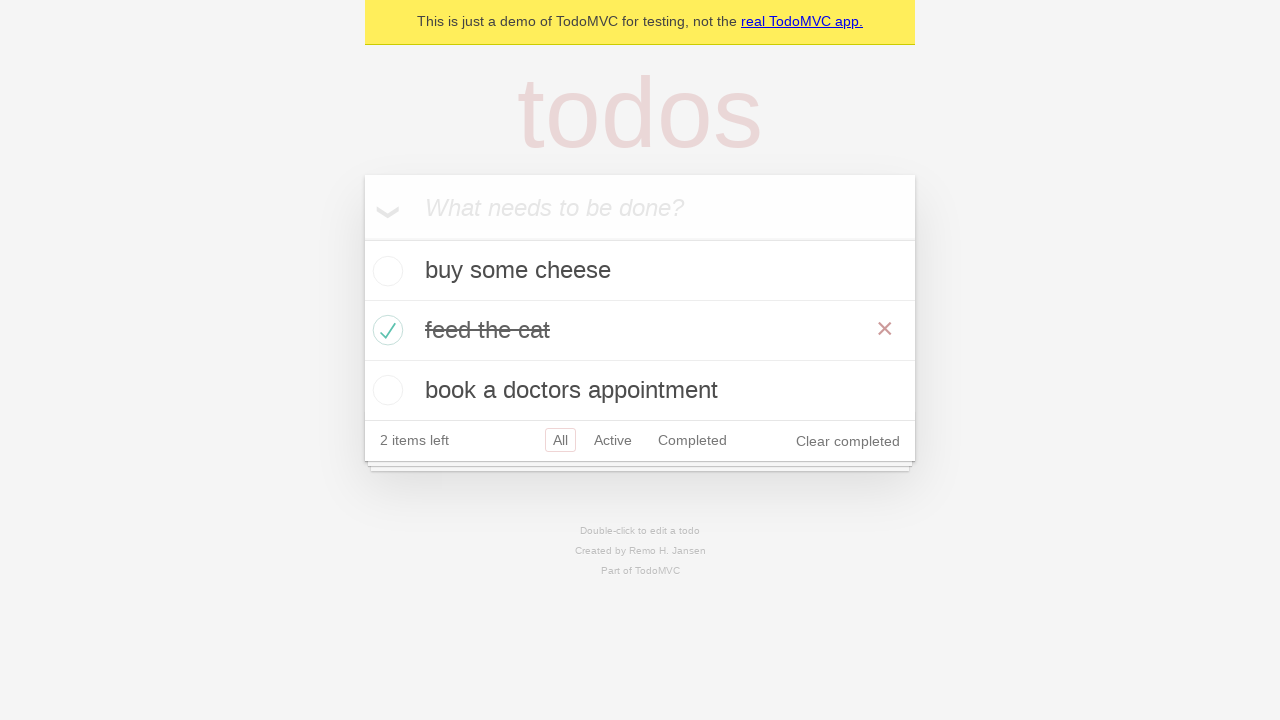

Clicked Clear completed button to remove completed items at (848, 441) on internal:role=button[name="Clear completed"i]
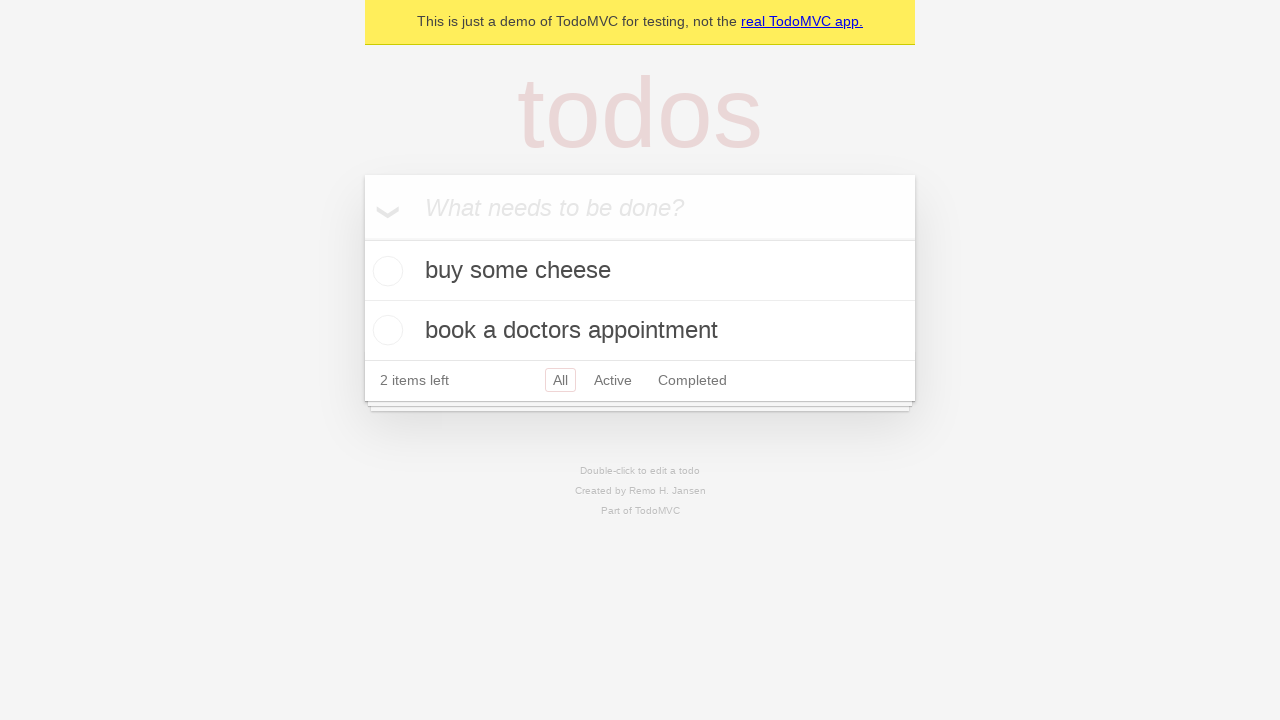

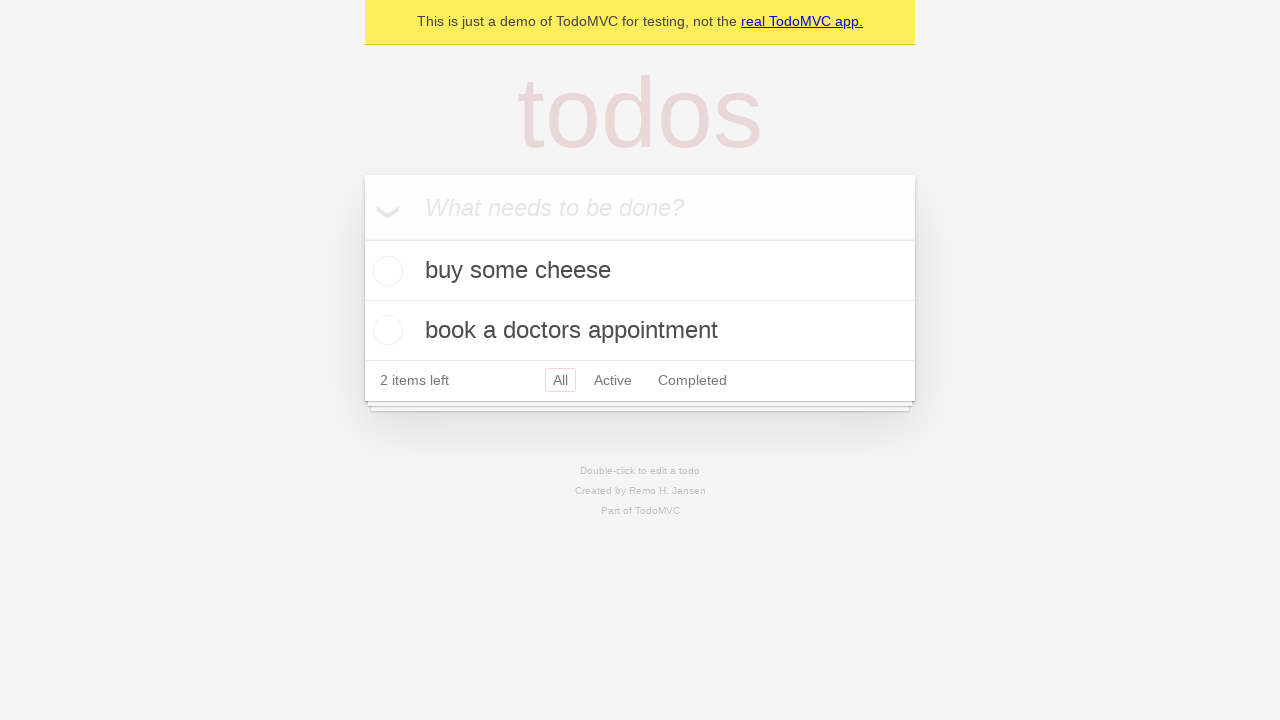